Simple browser test that navigates to a search engine homepage to verify Selenium installation is working correctly

Starting URL: https://www.so.com/

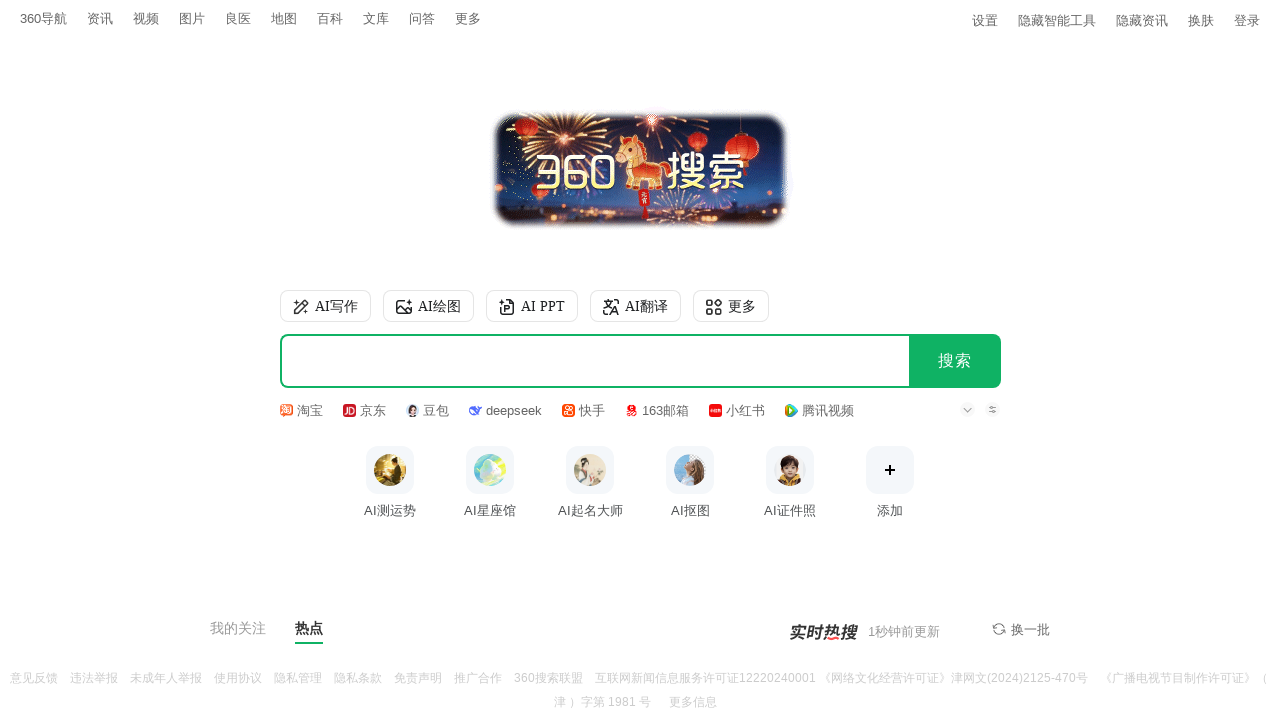

Navigated to So.com search engine homepage
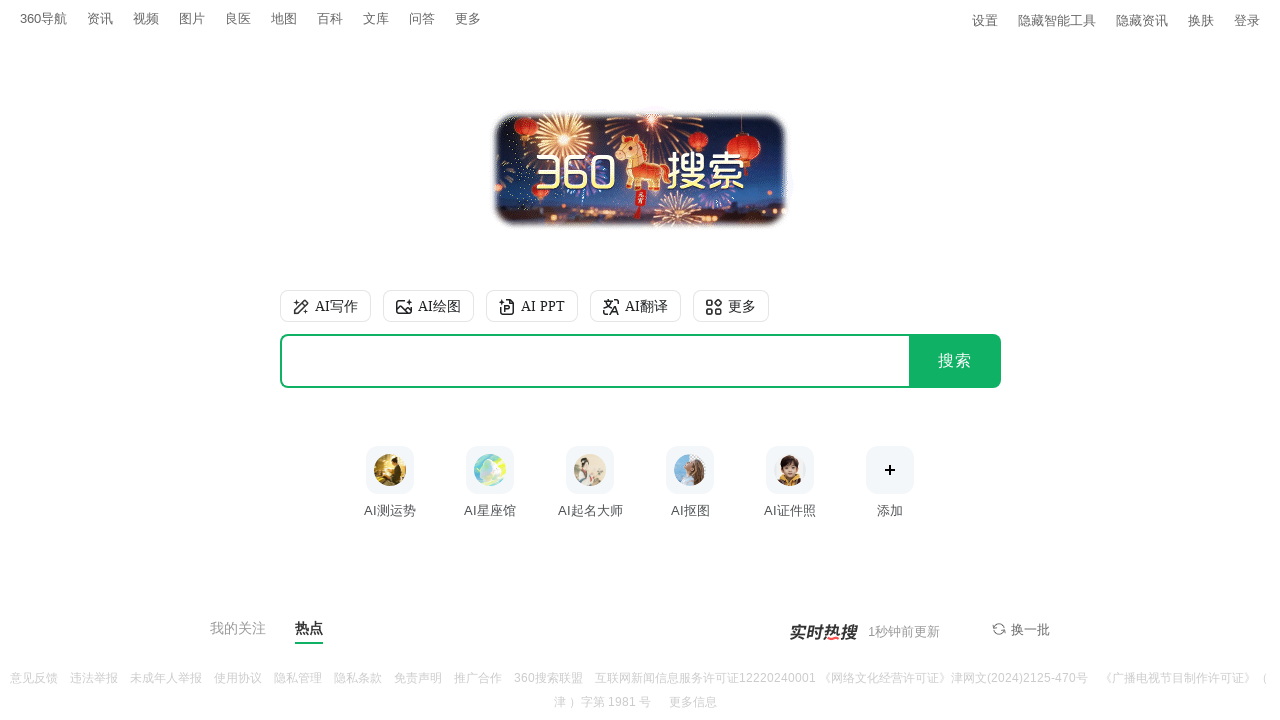

Page DOM content loaded successfully
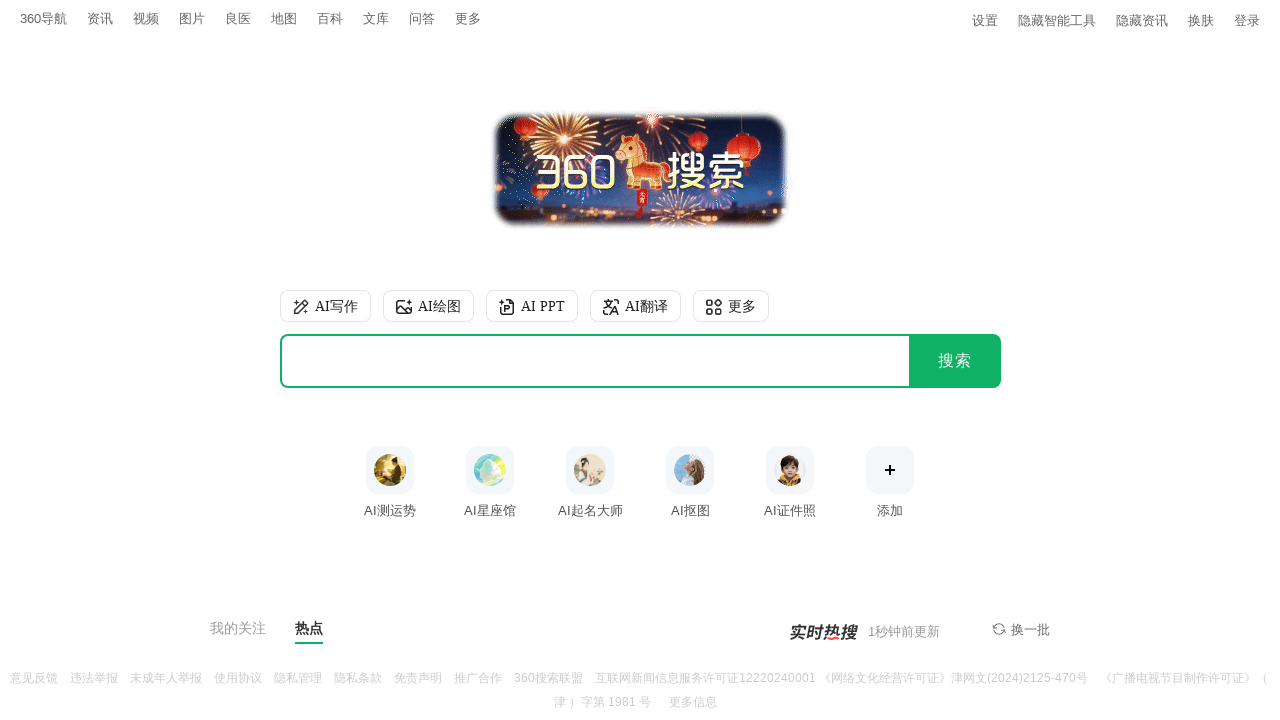

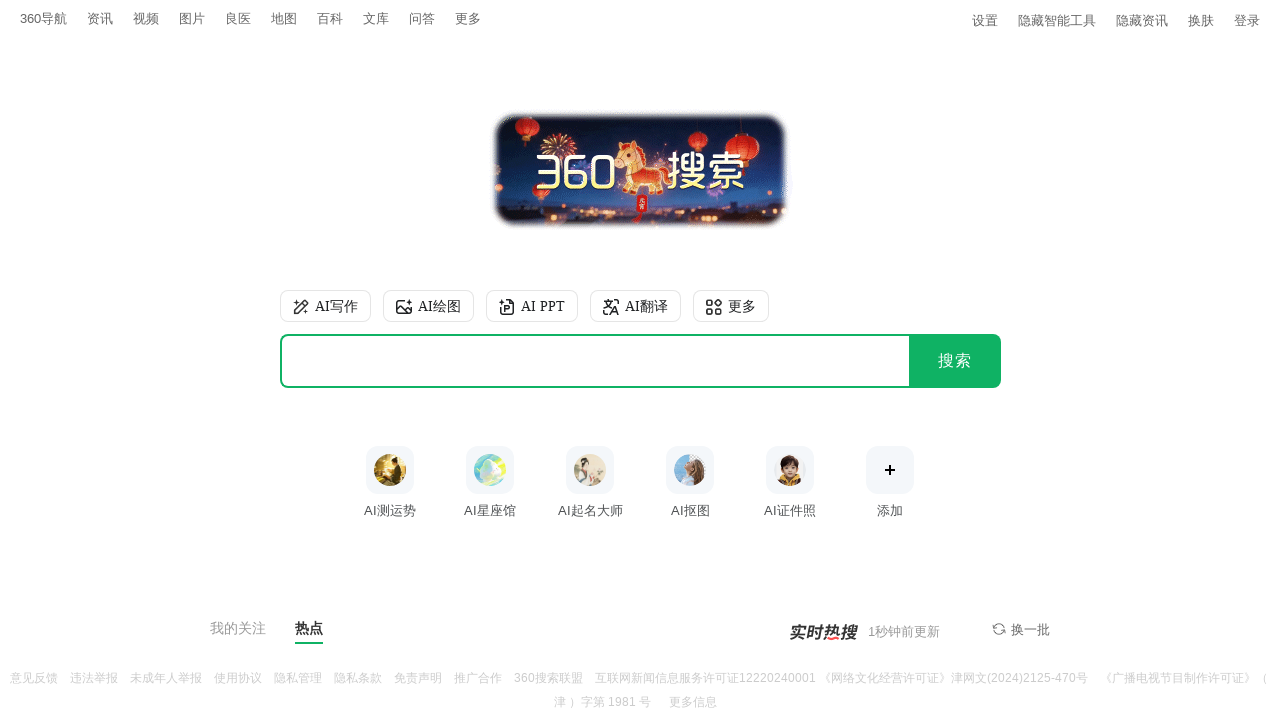